Tests drag and drop functionality by dragging a small box into a large box container

Starting URL: https://commitquality.com/practice-drag-and-drop

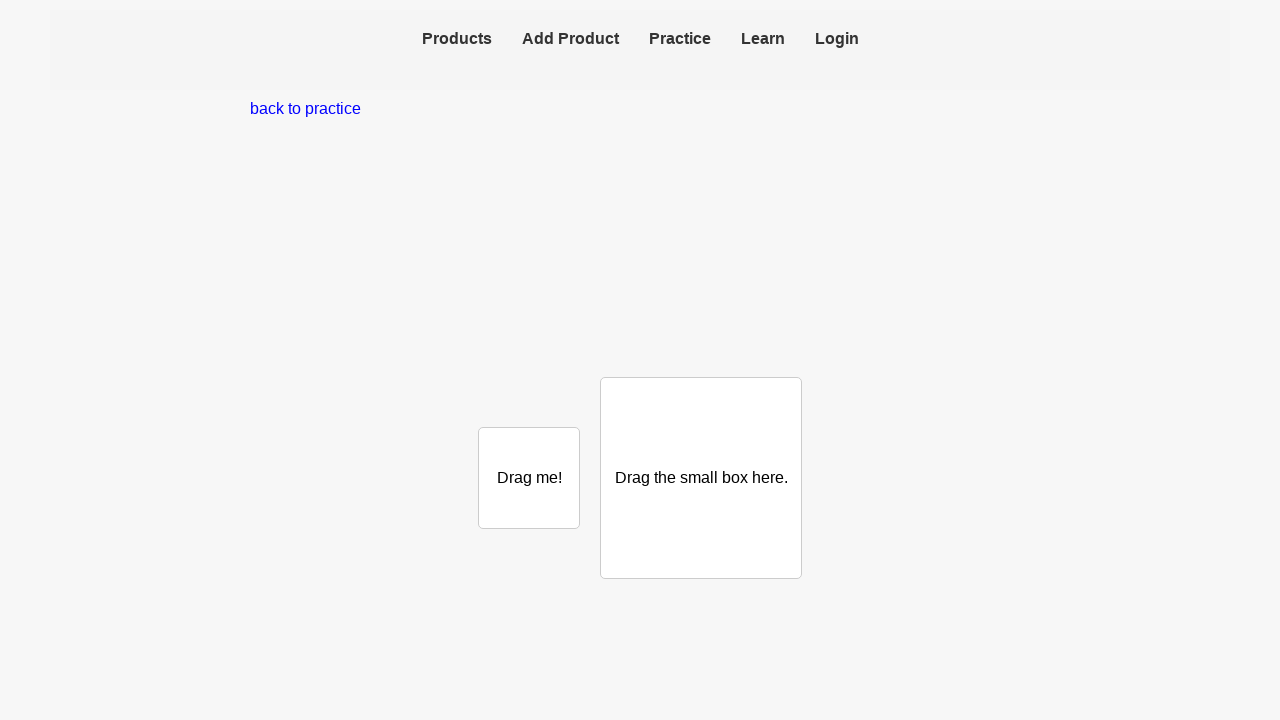

Dragged small box into large box container at (701, 478)
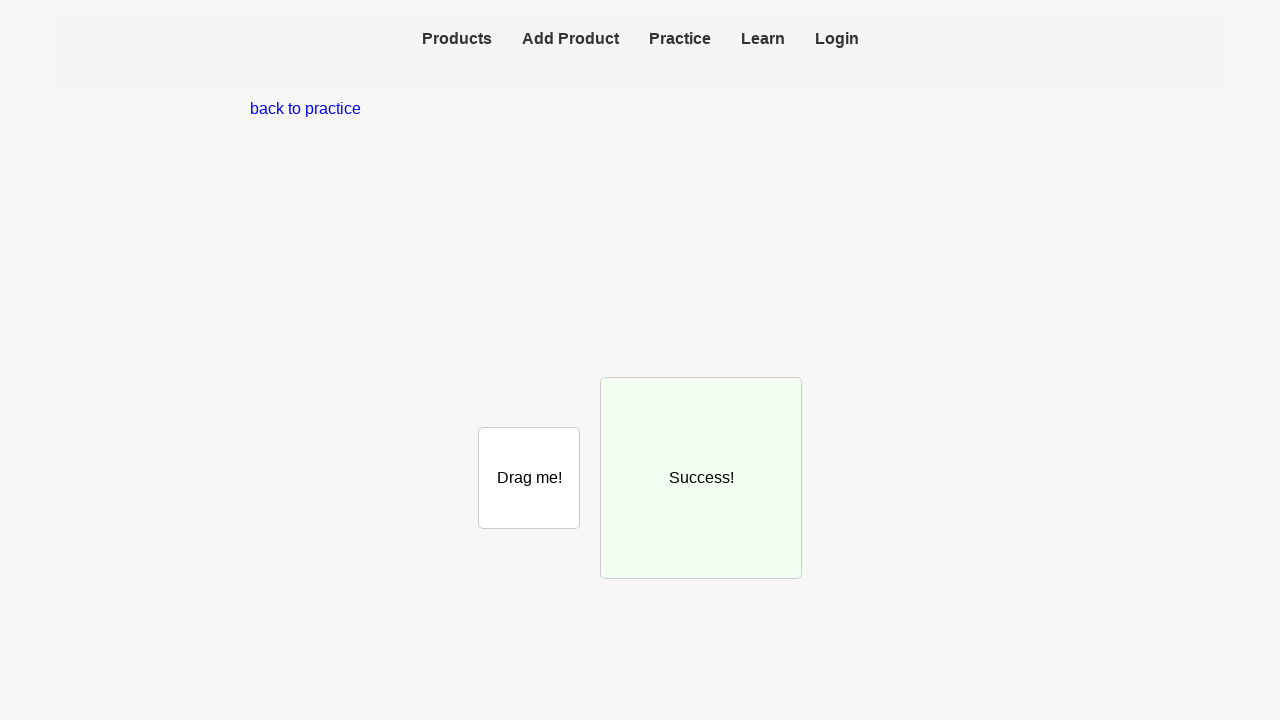

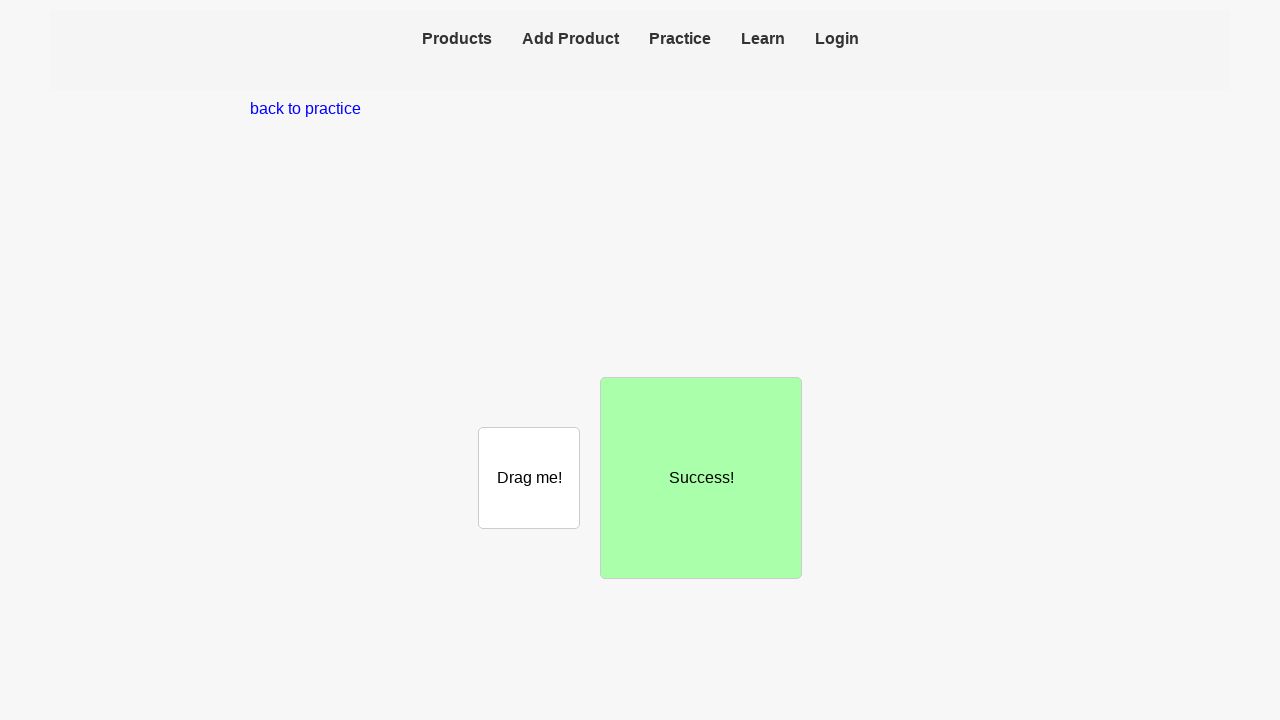